Tests Hacker News search functionality by searching for "testdriven" and verifying results contain the search term

Starting URL: https://news.ycombinator.com

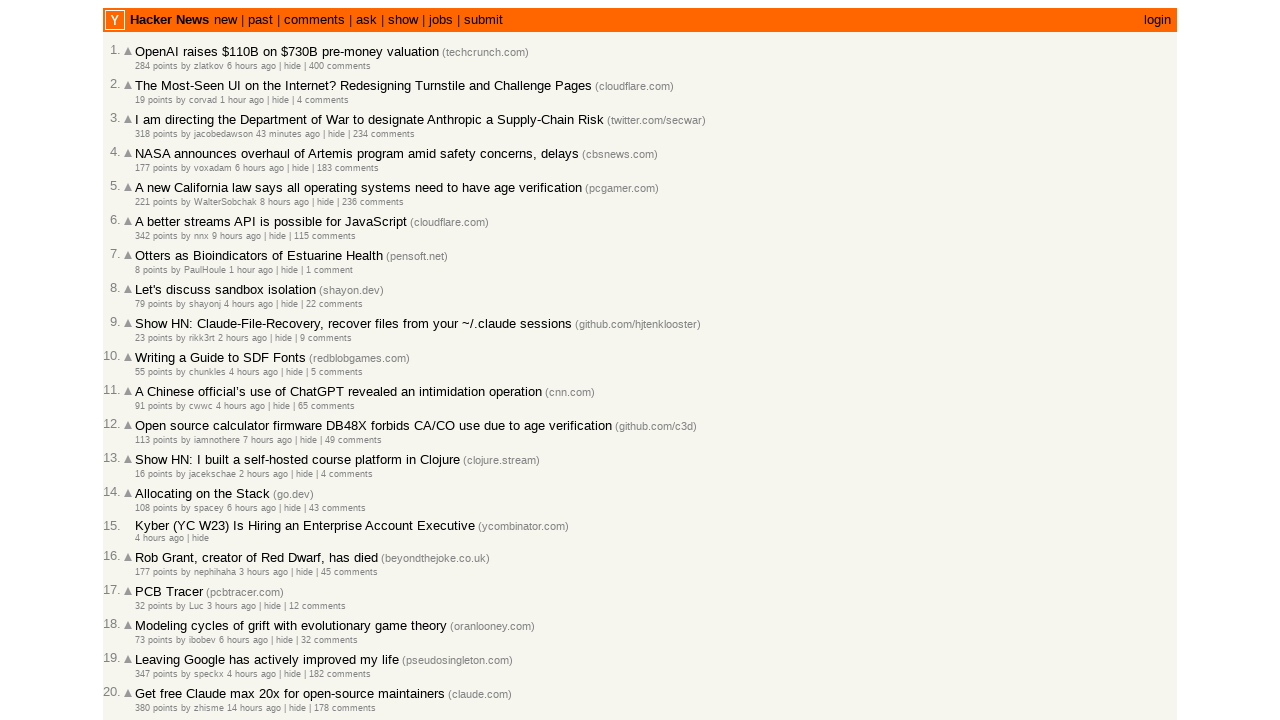

Filled search box with 'testdriven' on input[name='q']
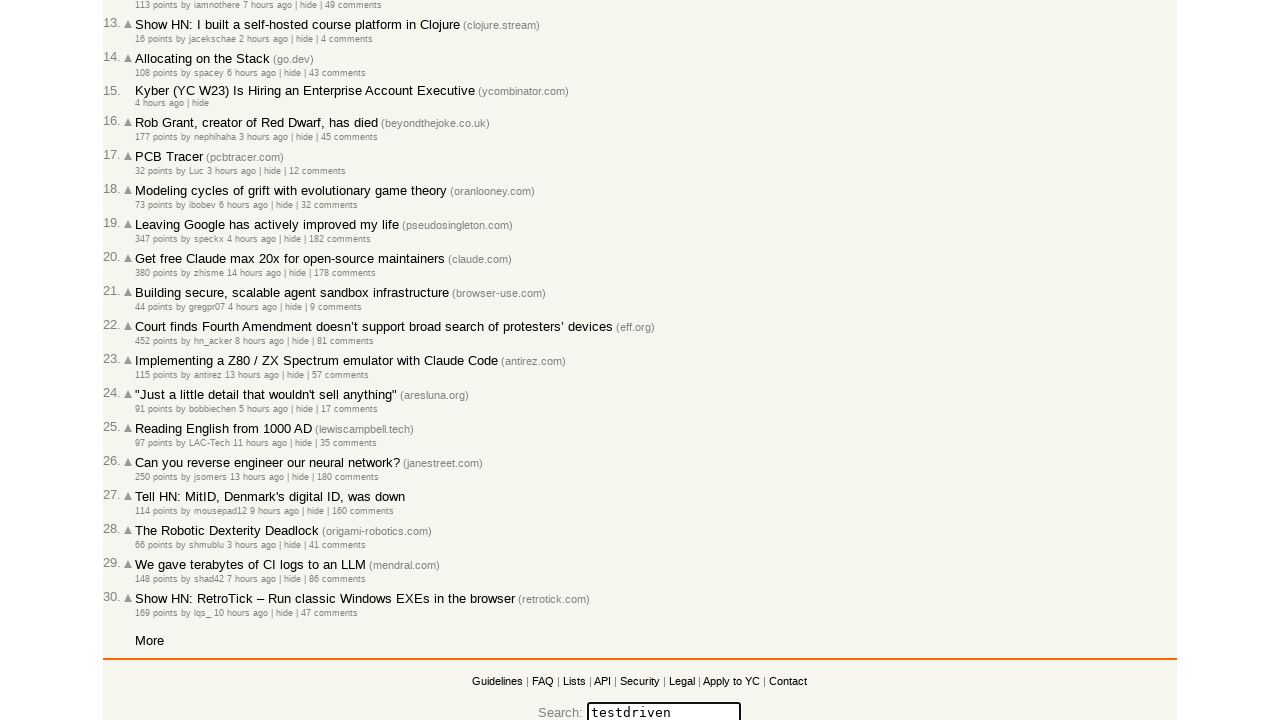

Pressed Enter to submit search on input[name='q']
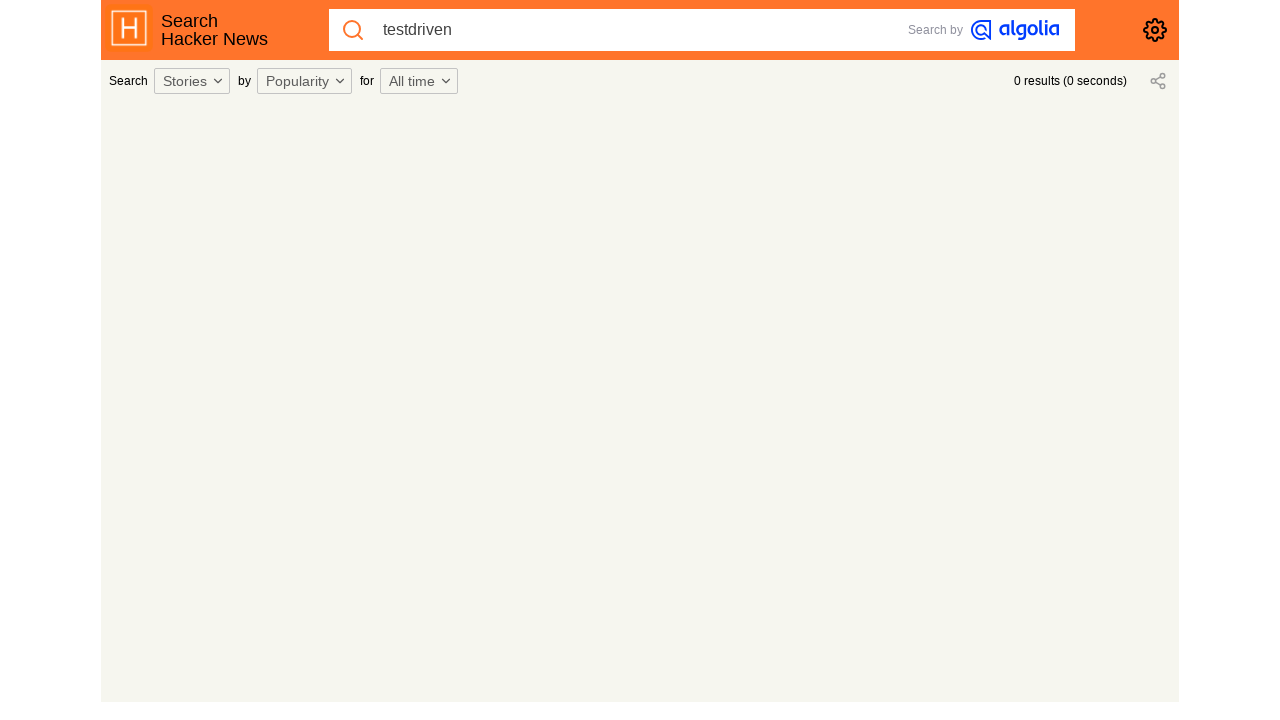

Search results page loaded
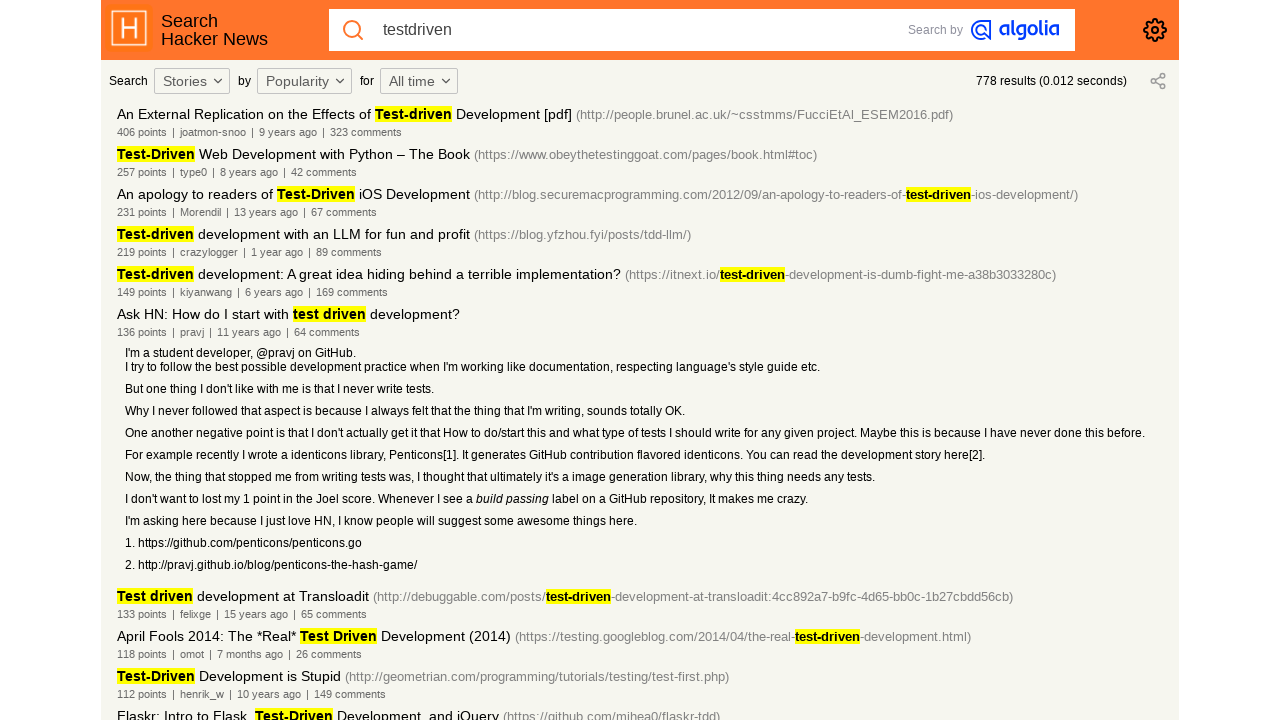

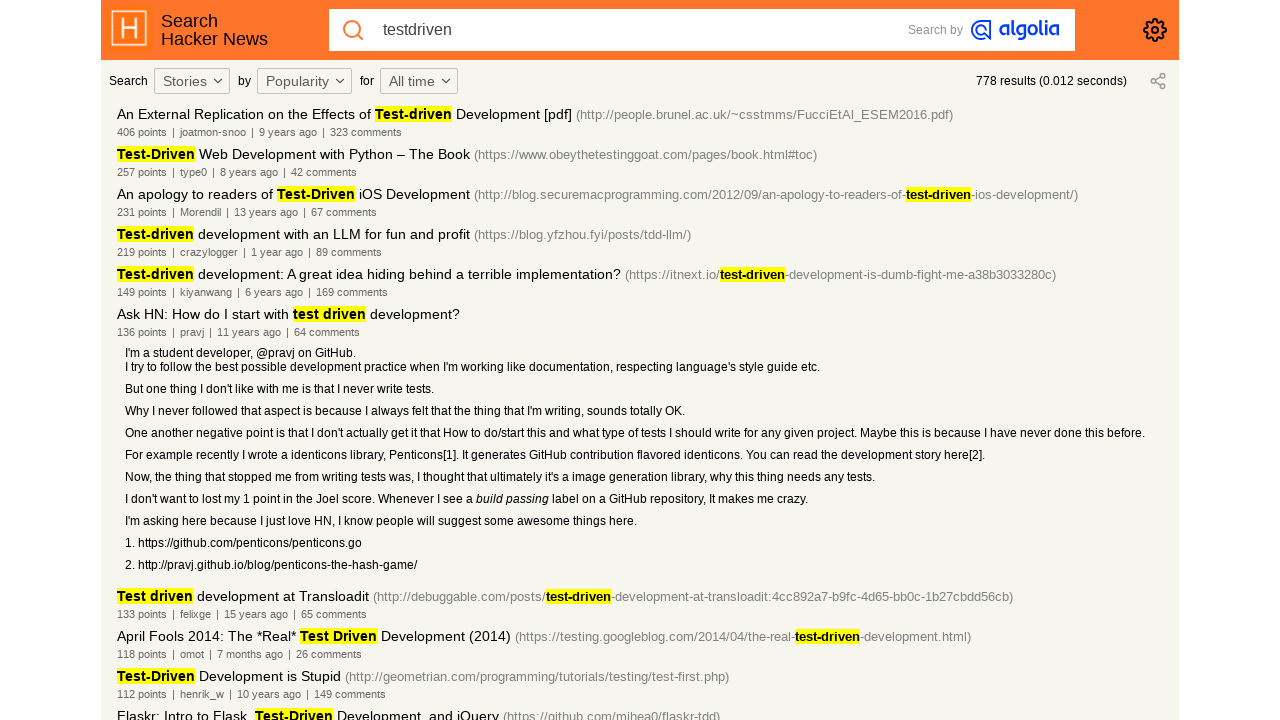